Tests the complete flight booking flow on BlazeDemo, including selecting a departure city, choosing a flight, filling out passenger and payment information, and completing the purchase.

Starting URL: https://blazedemo.com/

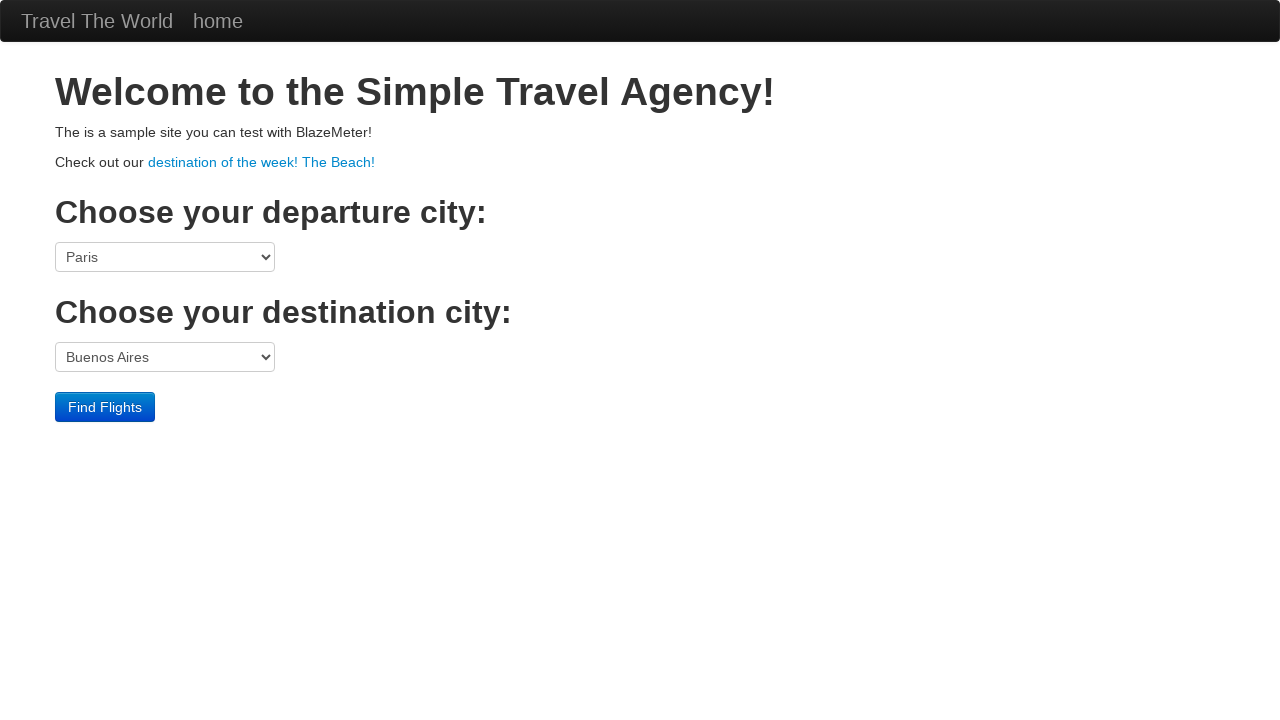

Selected 'Philadelphia' from departure city dropdown on select[name='fromPort']
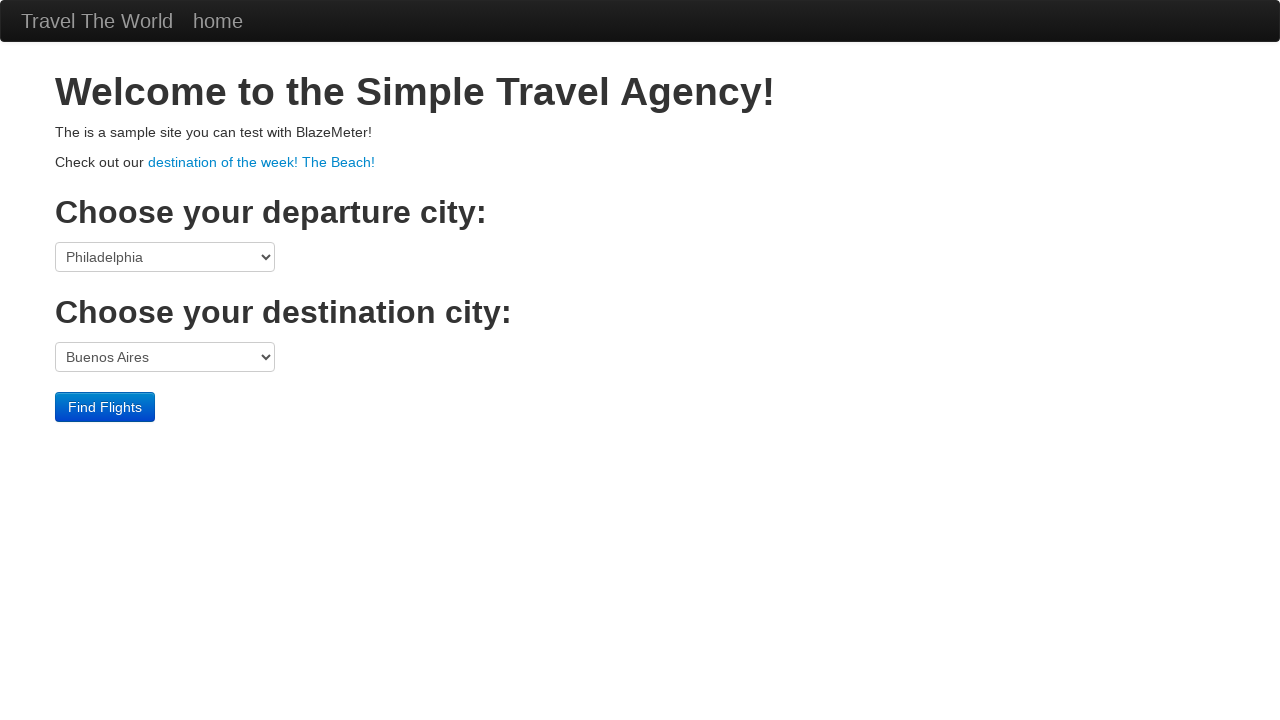

Clicked 'Find Flights' button at (105, 407) on .btn-primary
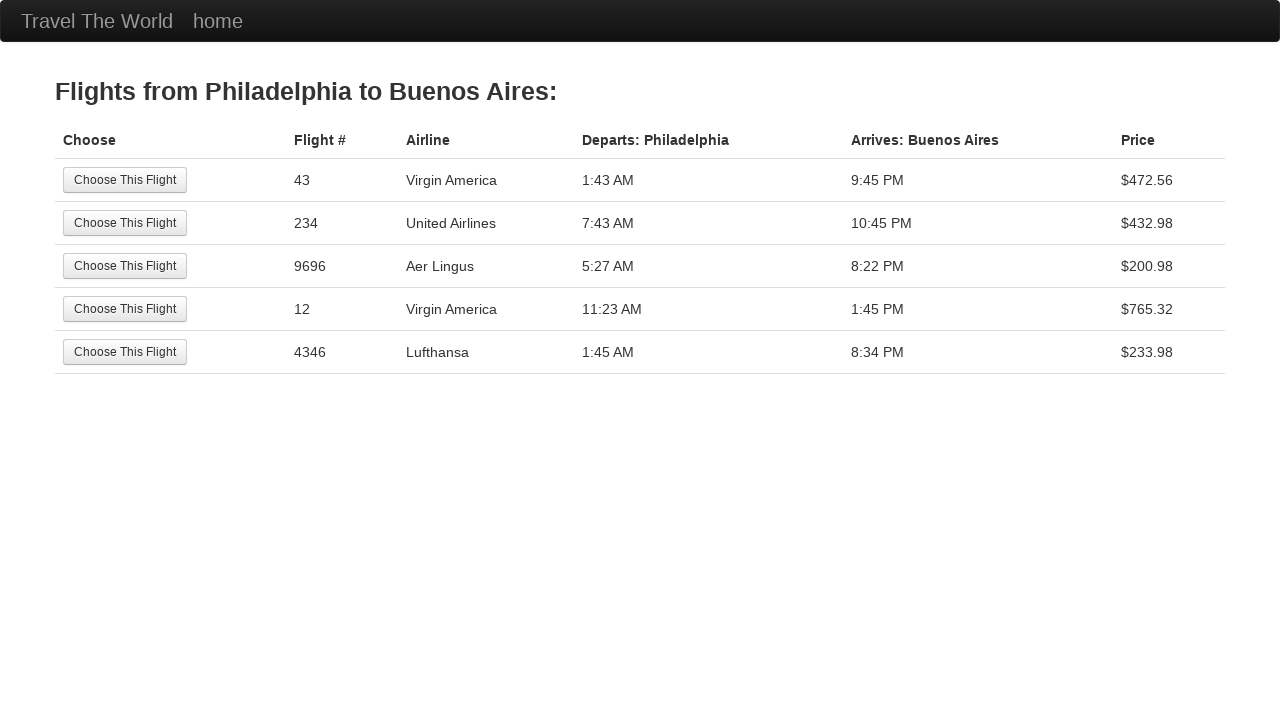

Selected the third flight option at (125, 266) on tr:nth-child(3) .btn
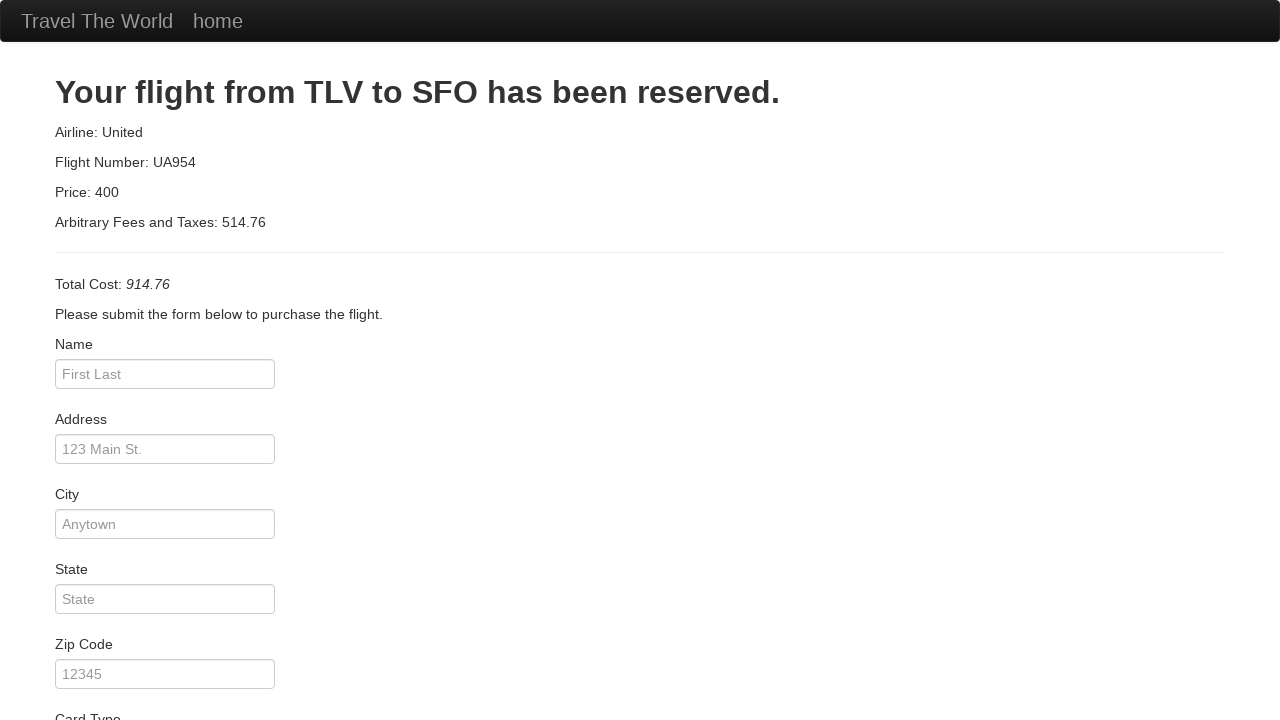

Filled passenger name field with 'Tiago Gomes' on #inputName
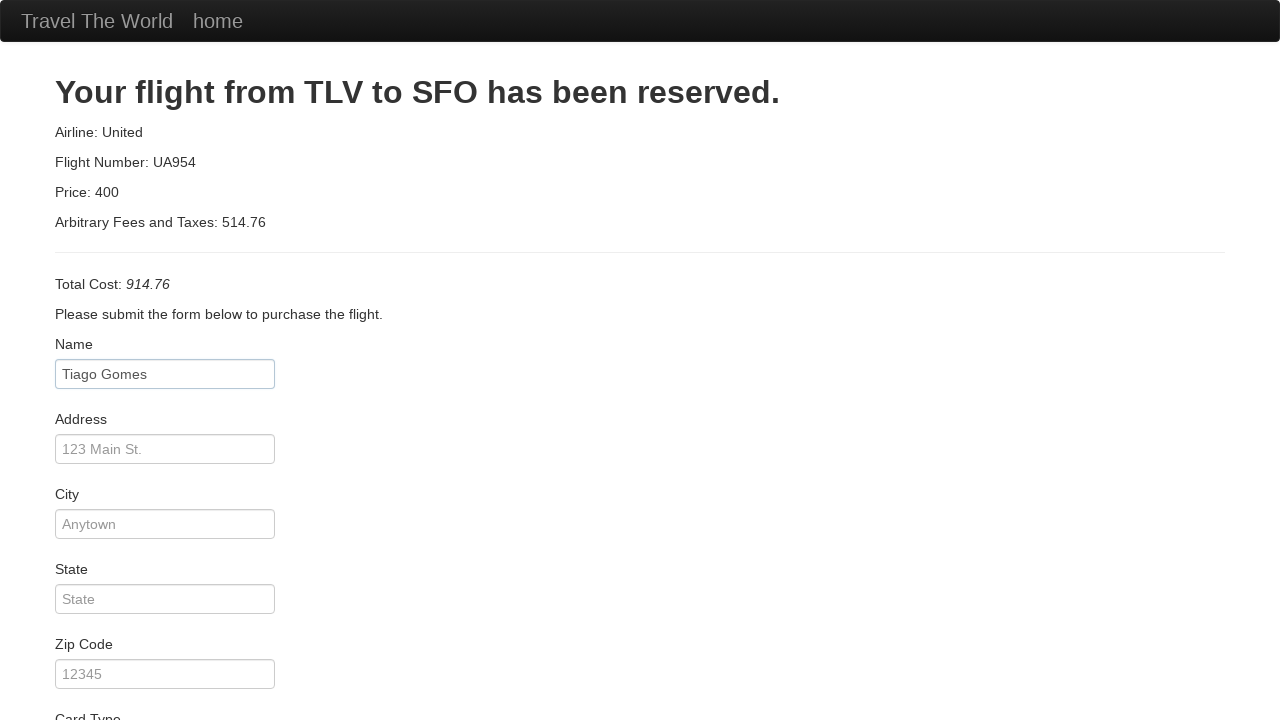

Filled address field with 'Travessa da Cabine nº73, Manhente' on #address
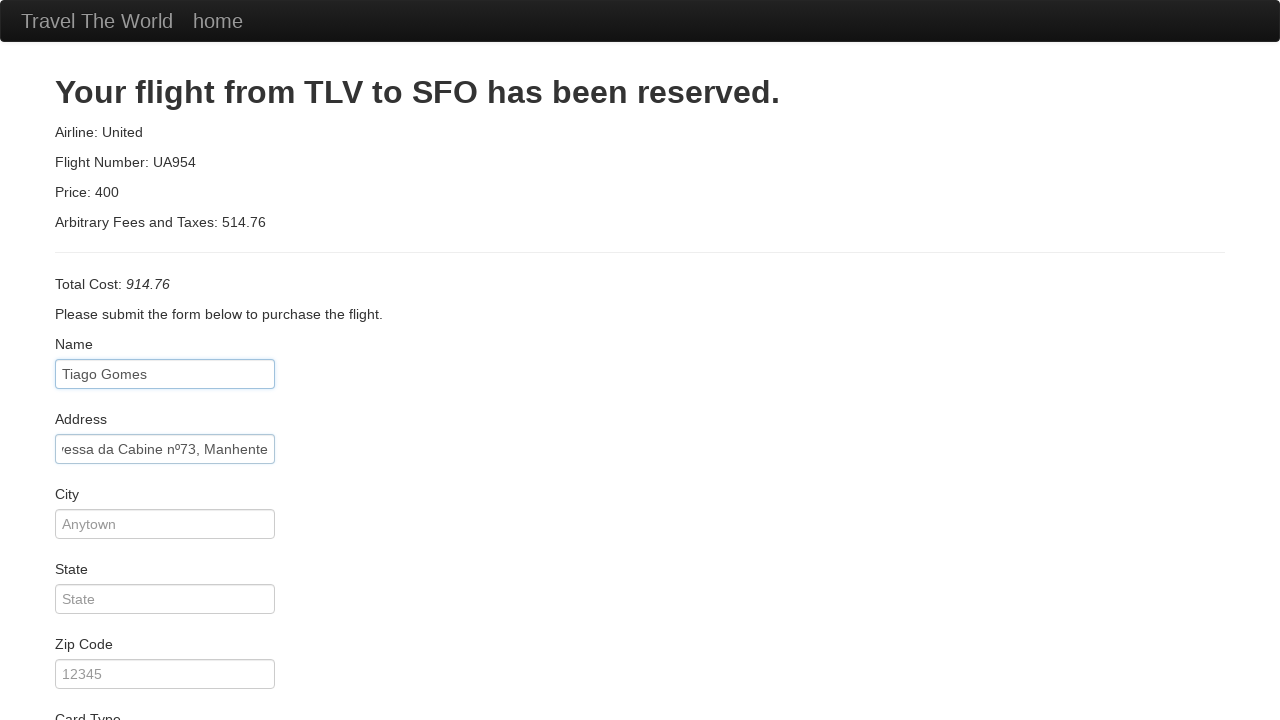

Filled city field with 'Barcelos' on #city
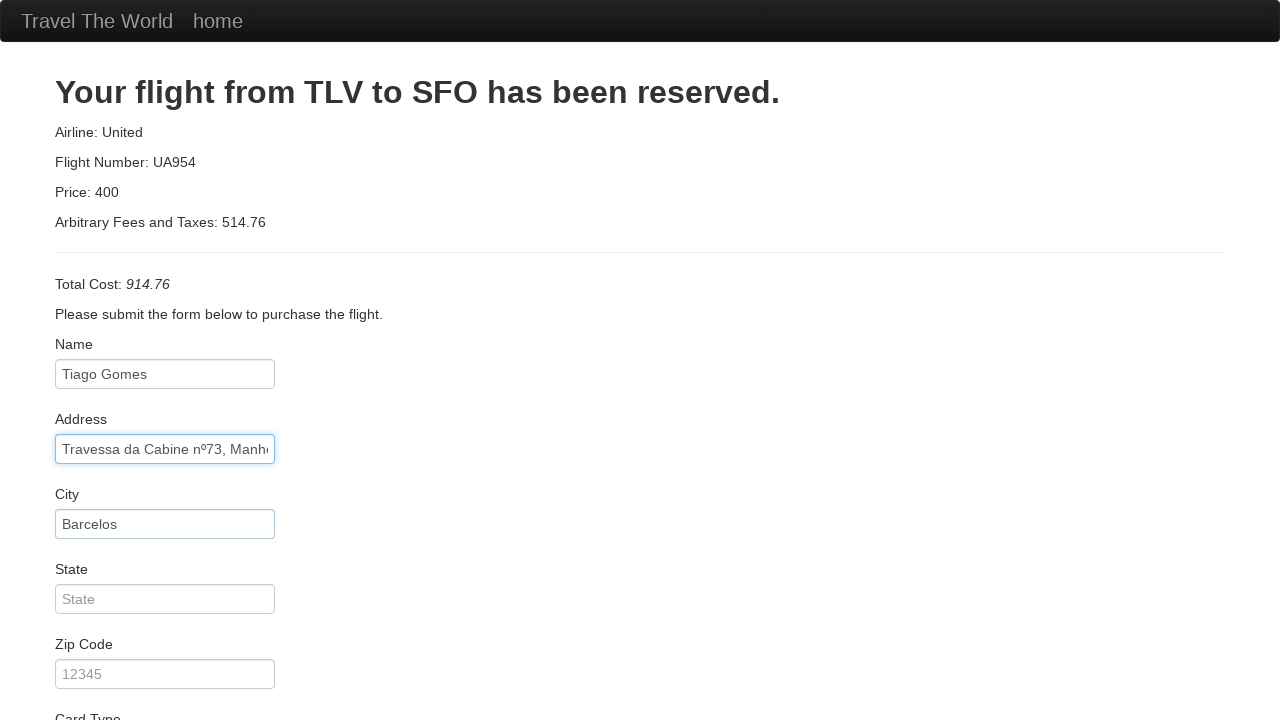

Filled state field with 'Continente' on #state
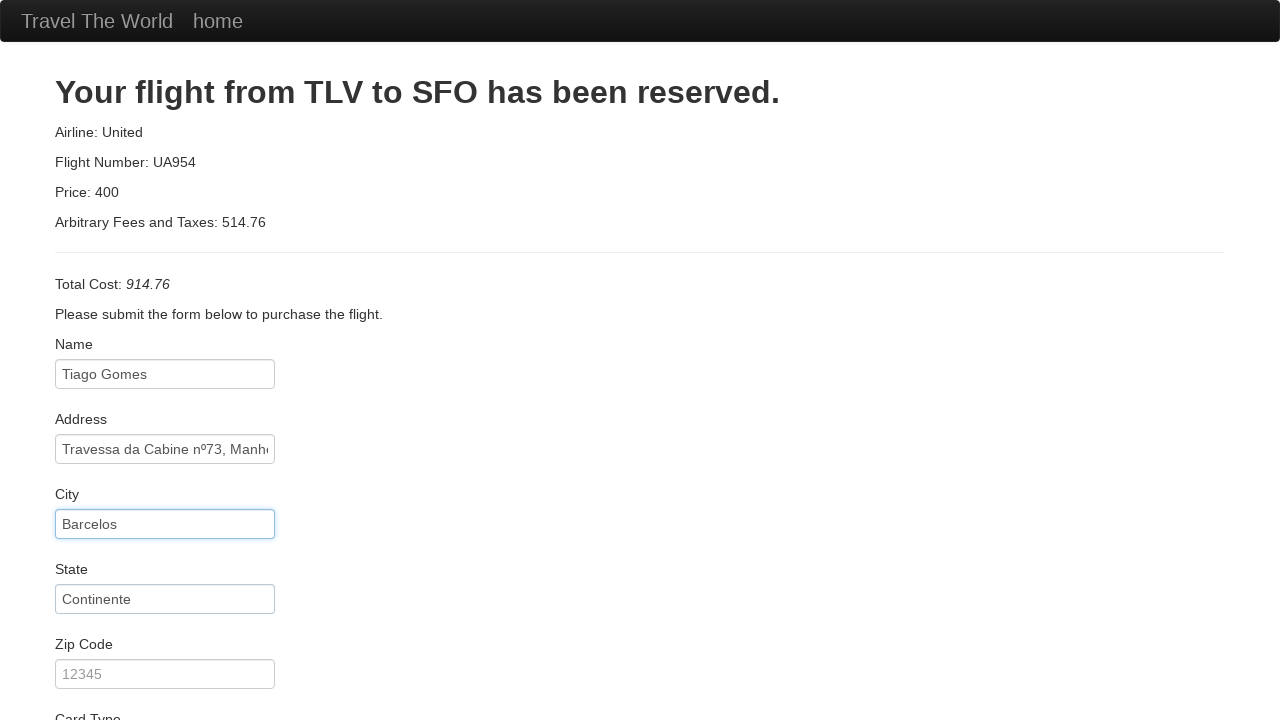

Filled zip code field with '4750-557' on #zipCode
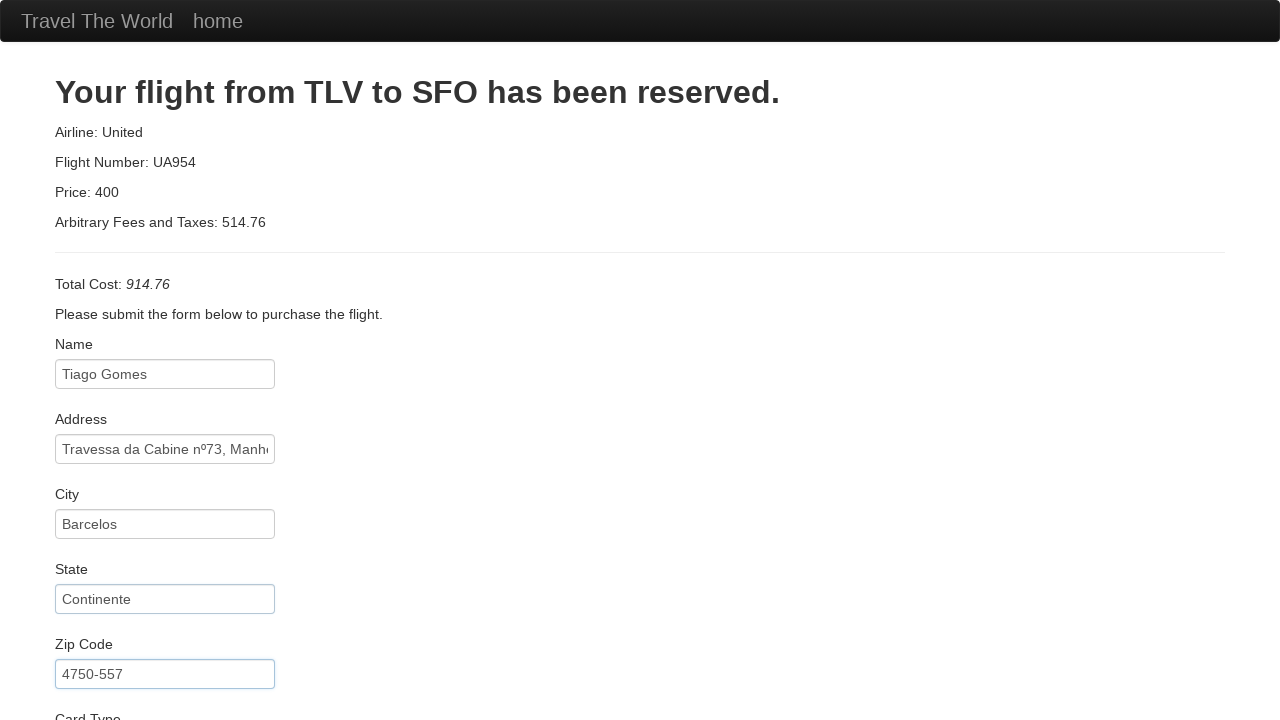

Filled credit card number field with '123456789' on #creditCardNumber
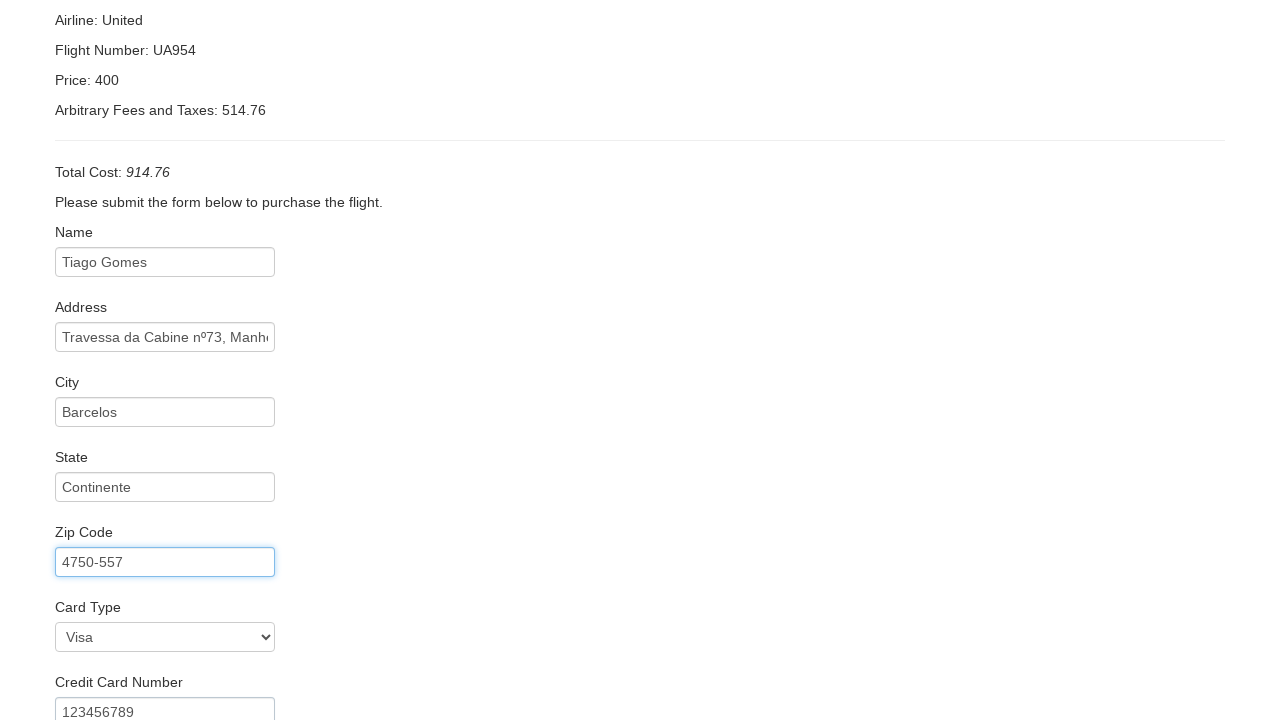

Filled name on card field with 'Tiago Gomes' on #nameOnCard
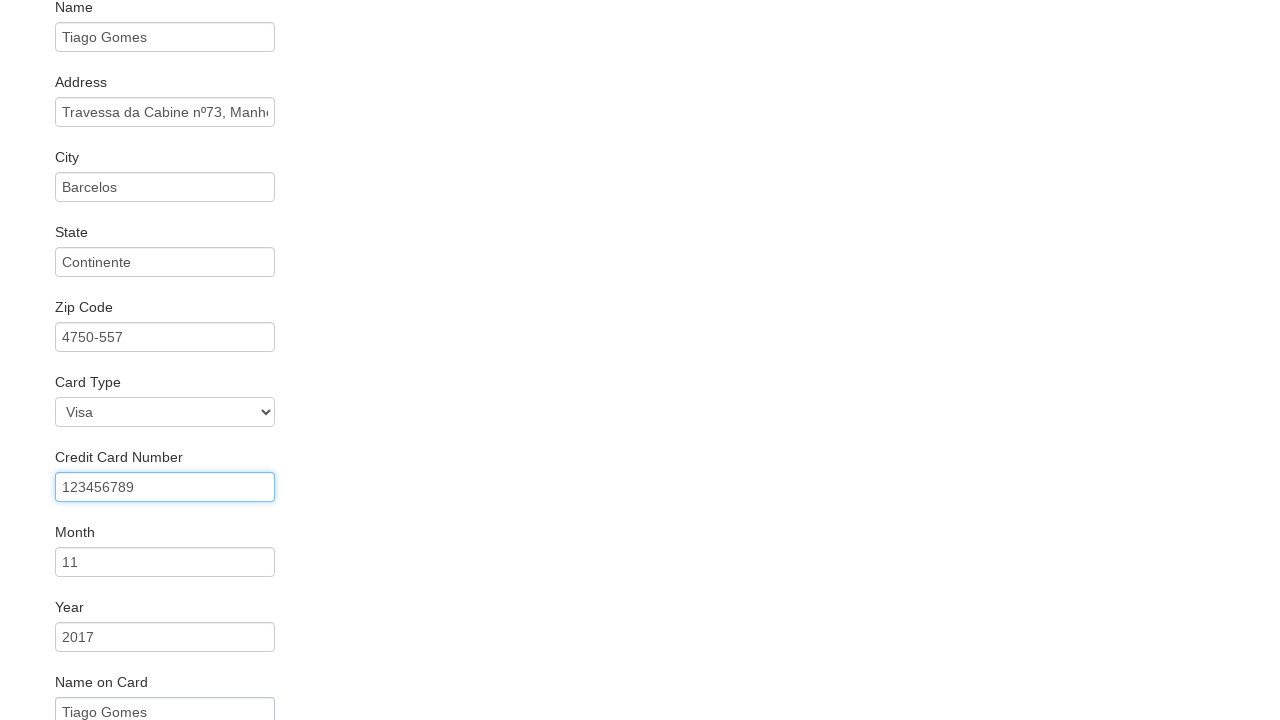

Clicked 'Remember Me' checkbox at (62, 656) on #rememberMe
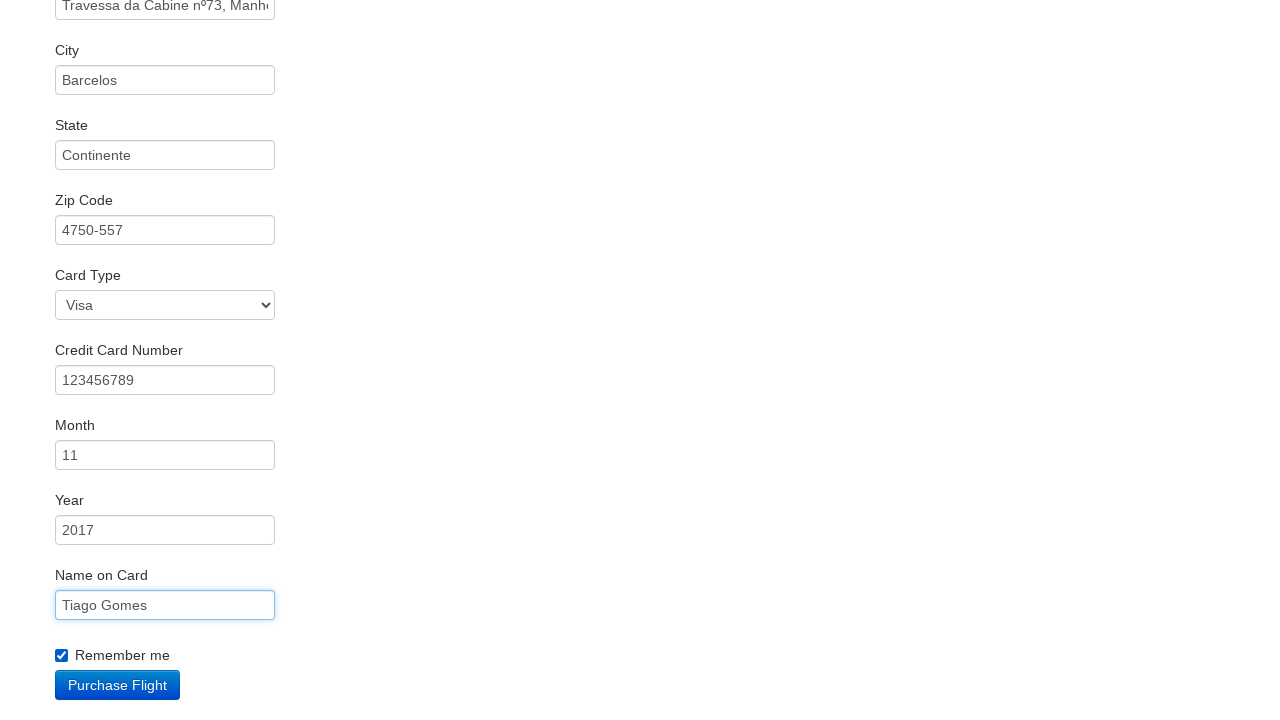

Clicked 'Purchase Flight' button to complete booking at (118, 685) on .btn-primary
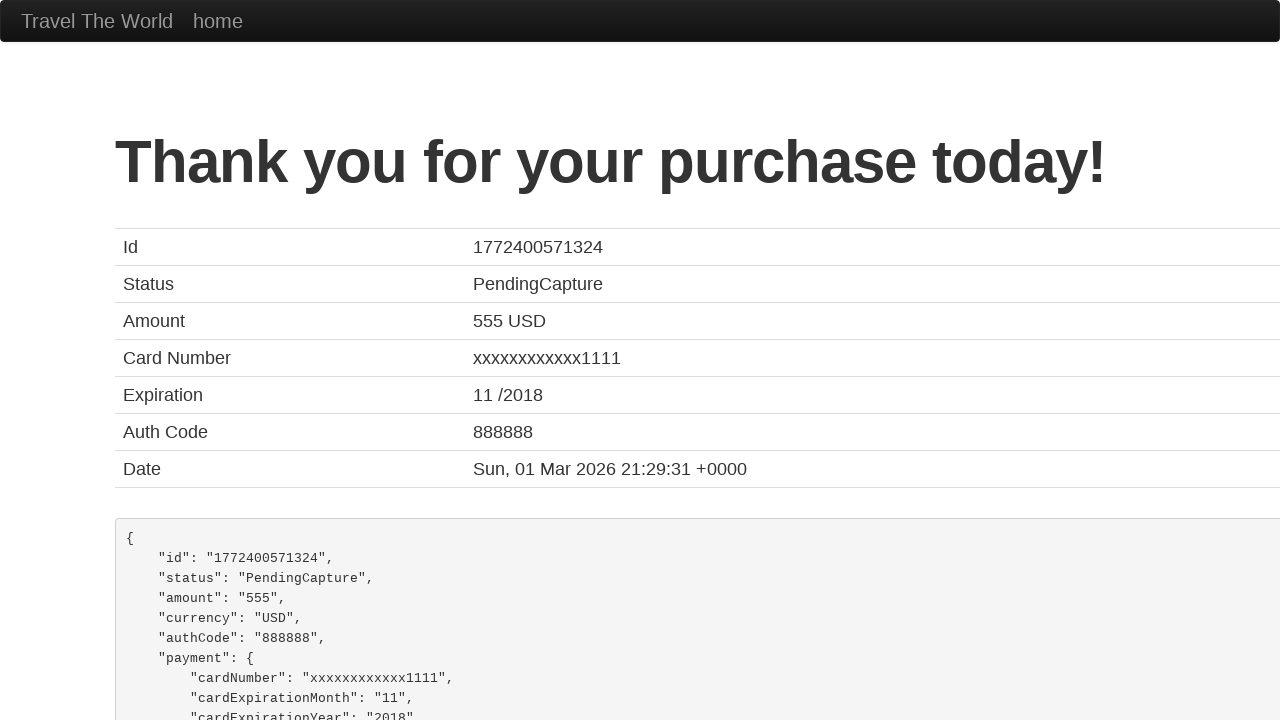

Waited for confirmation page to load
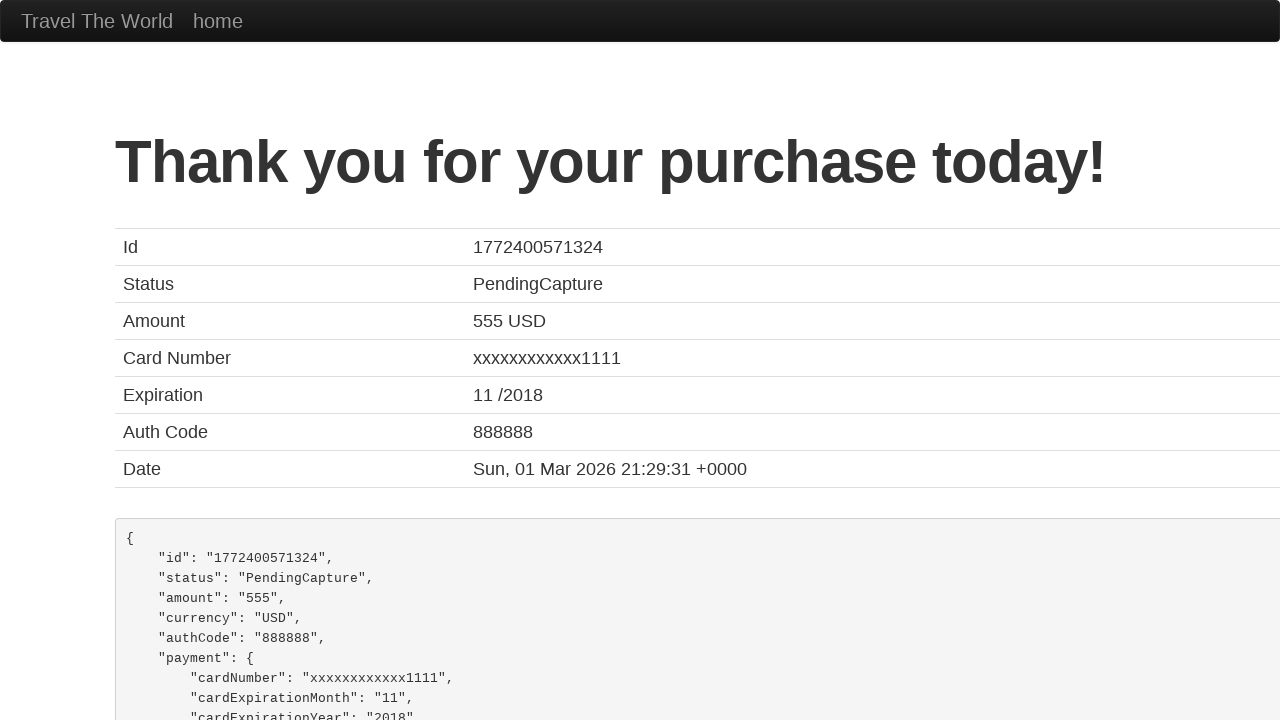

Clicked 'Travel The World' link to navigate to home page at (97, 21) on text=Travel The World
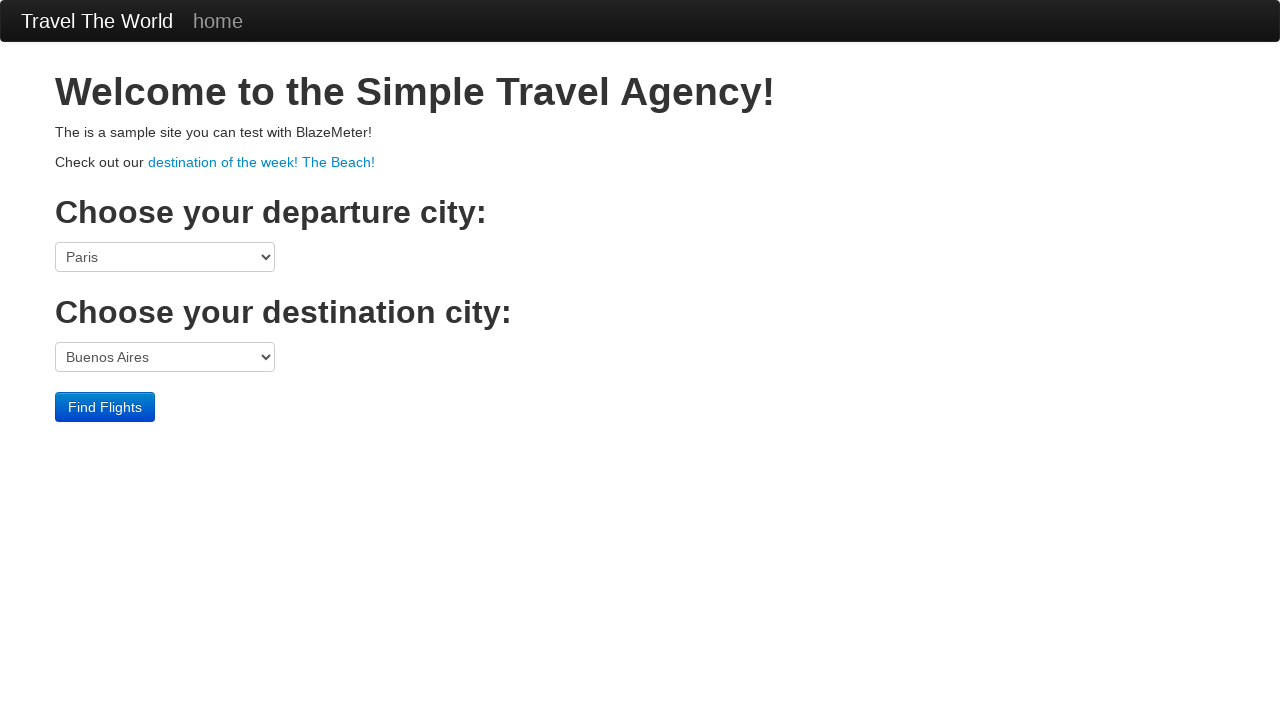

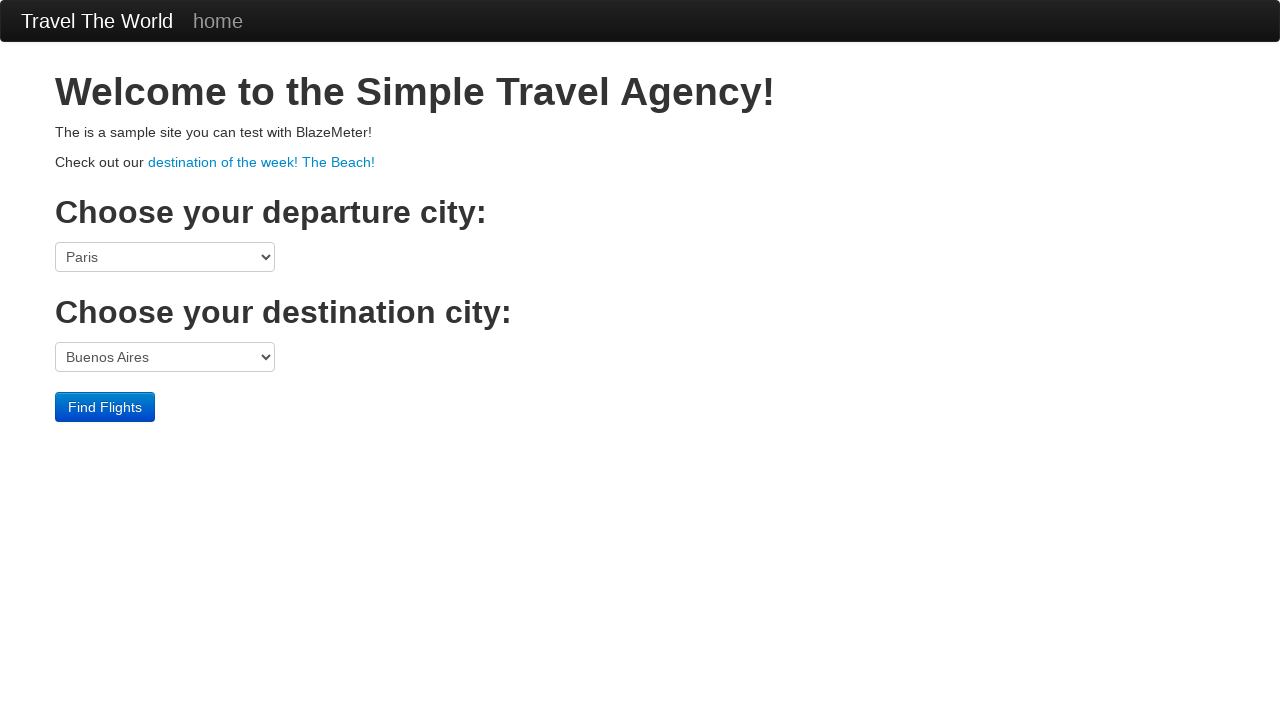